Tests radio button selection functionality on a registration form by finding radio buttons and clicking on one of them

Starting URL: http://demo.automationtesting.in/Register.html

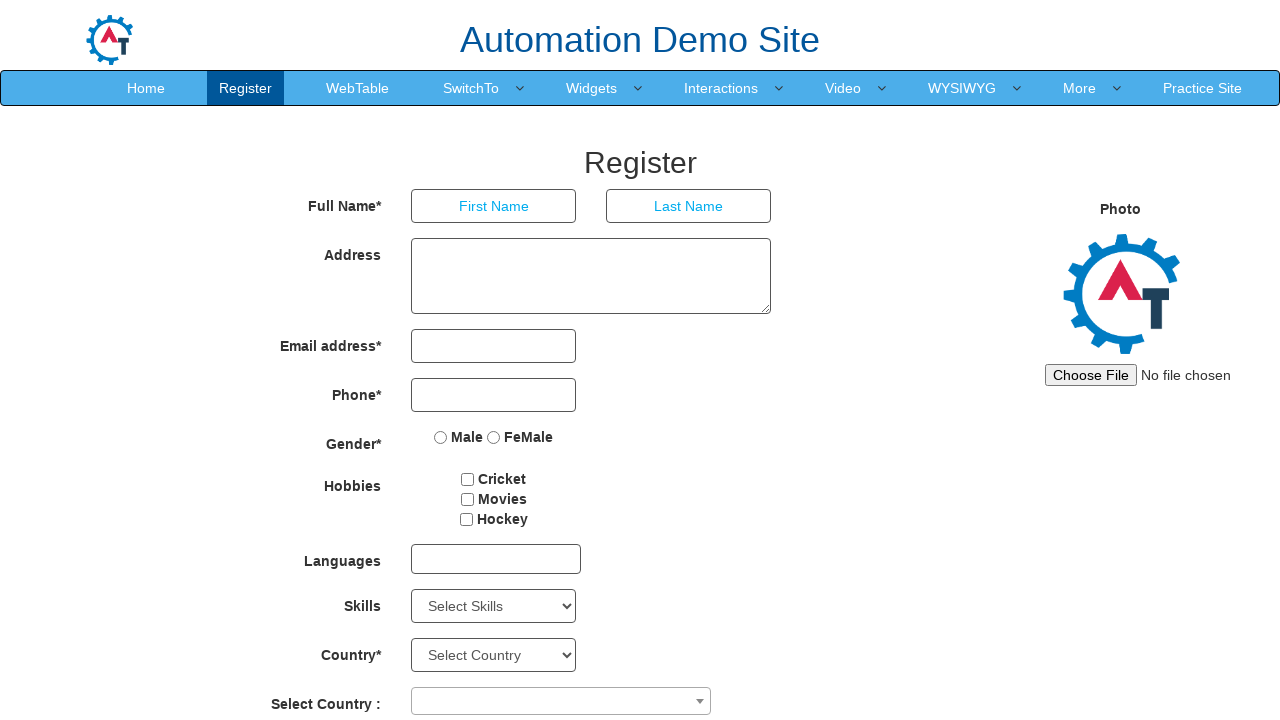

Located all radio buttons with name 'radiooptions' on the registration form
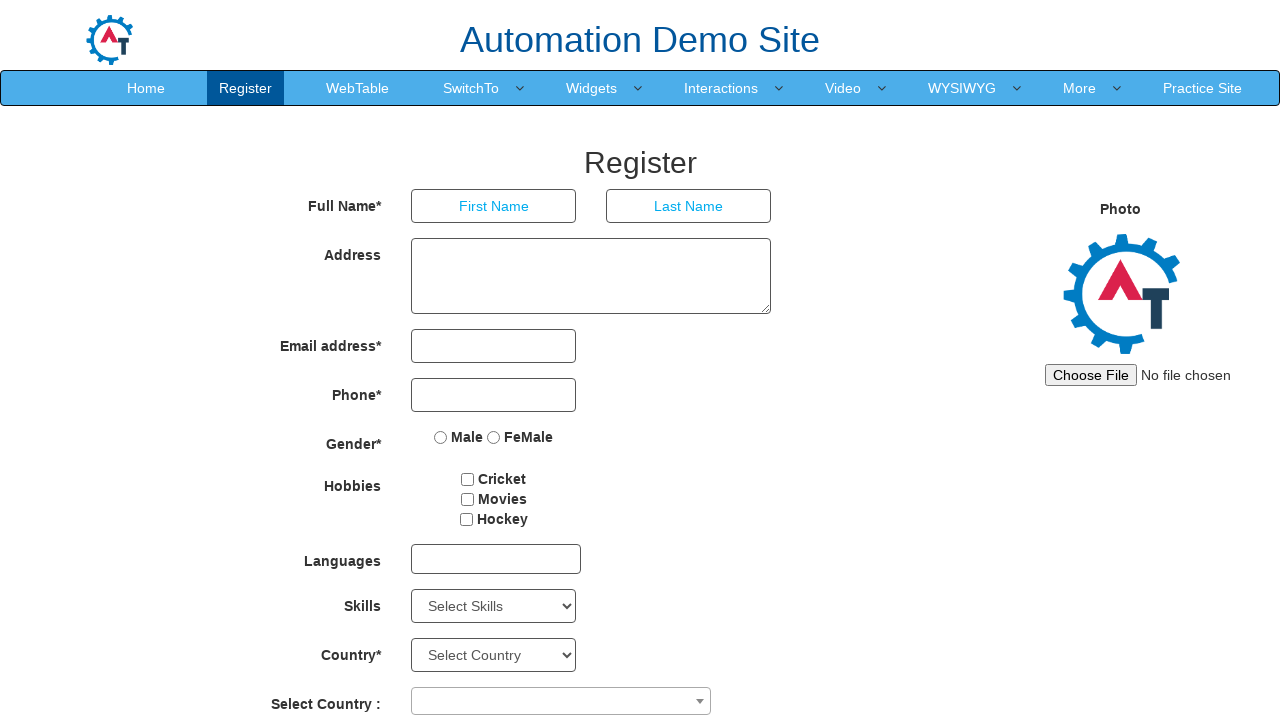

Found 2 radio buttons on the form
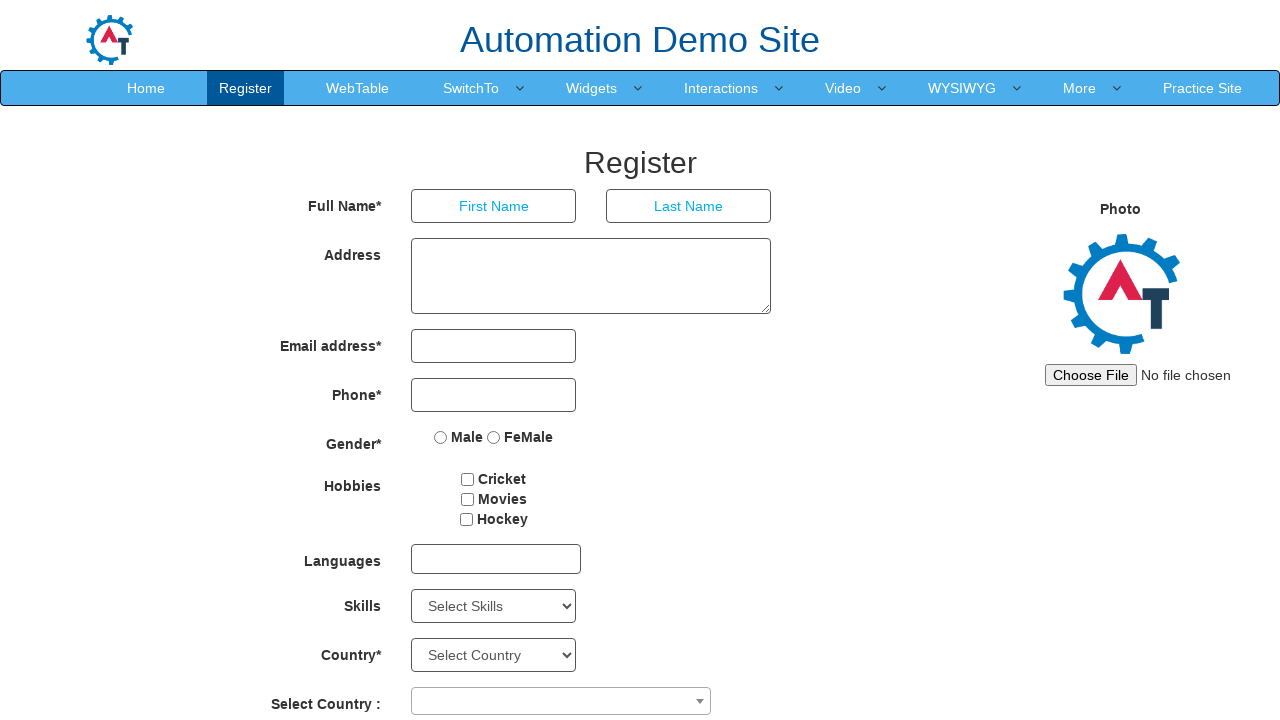

Clicked the second radio button (index 1) at (494, 437) on input[name='radiooptions'] >> nth=1
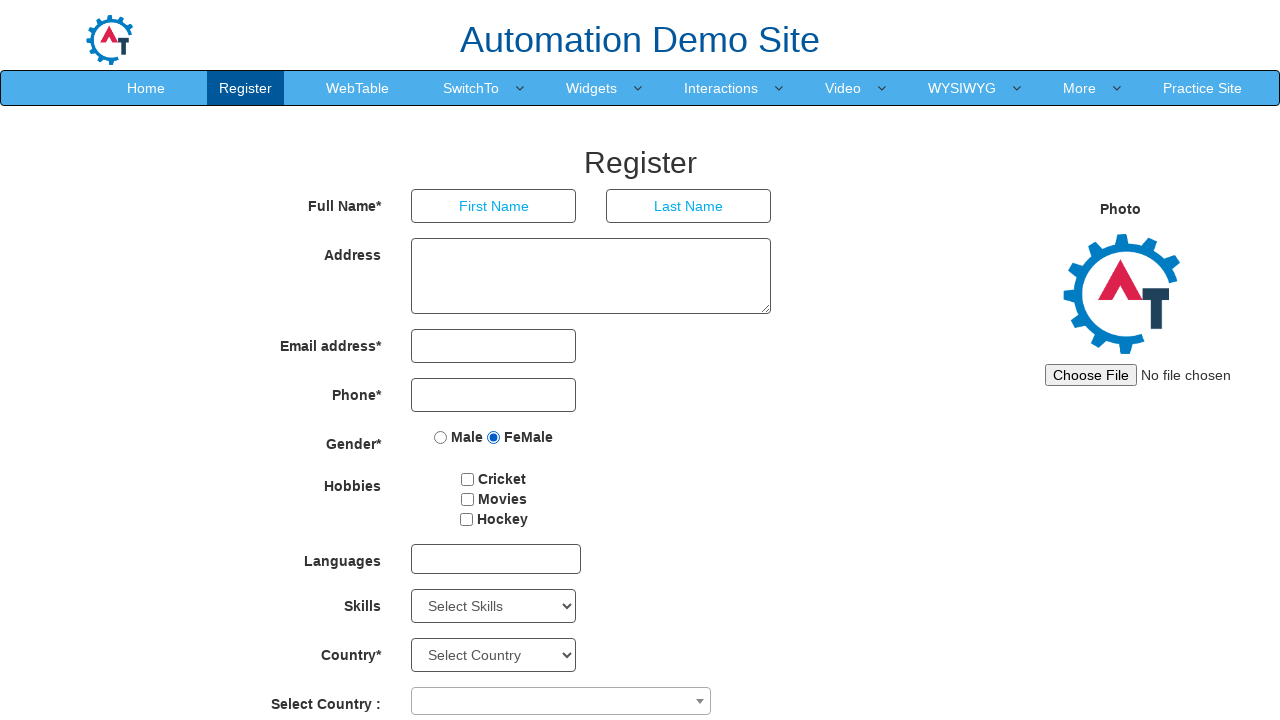

Verified second radio button is selected: True
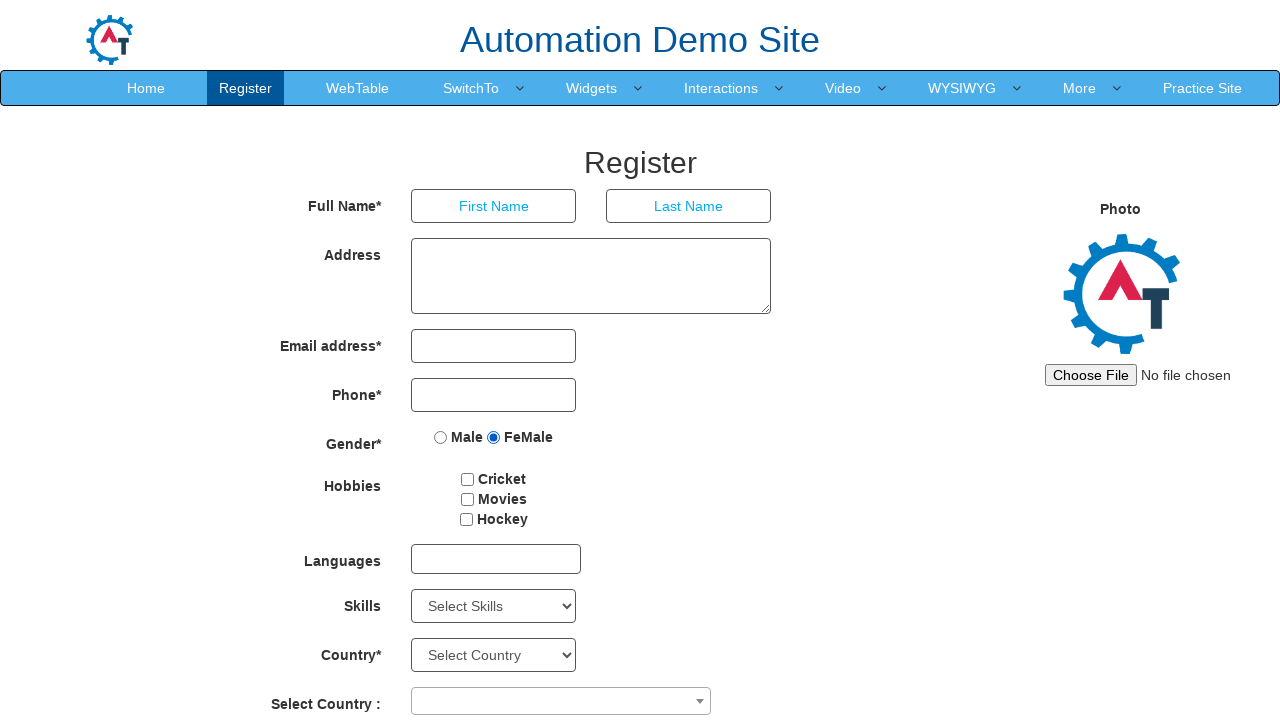

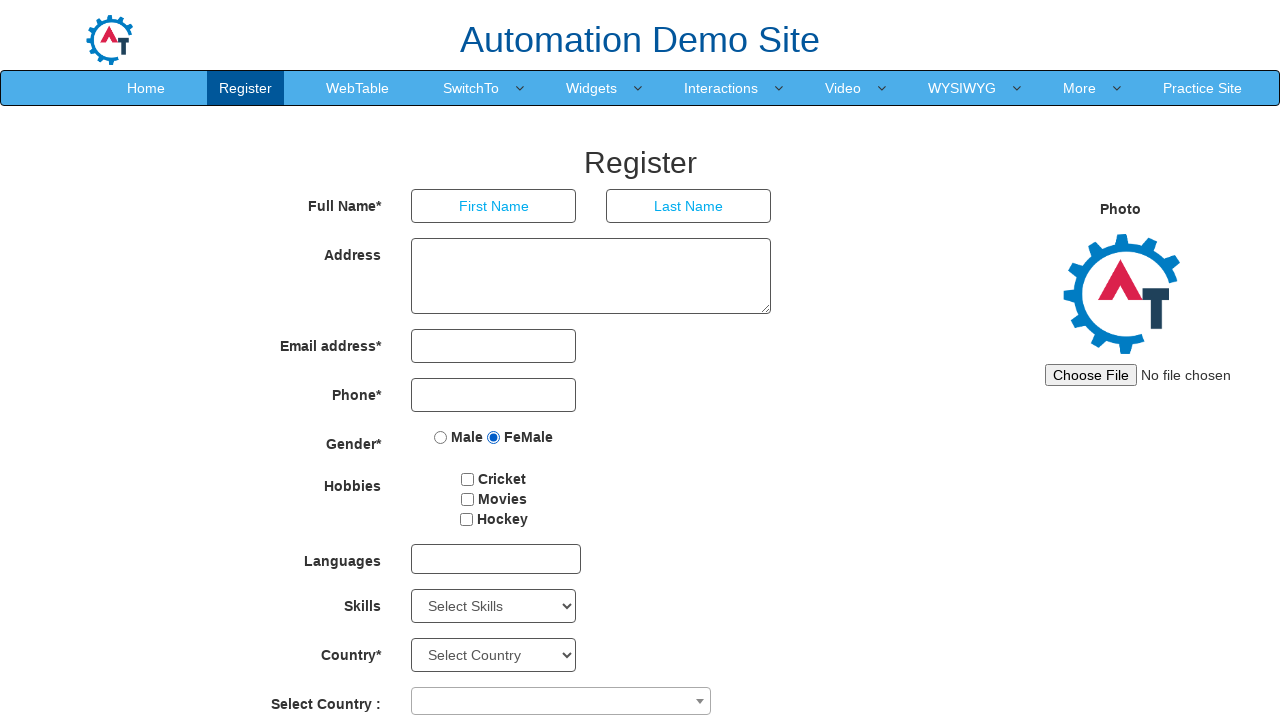